Tests various UI interactions including scrolling, alert handling, tooltip hovering, double-clicking, and form filling on a test practice website

Starting URL: https://trytestingthis.netlify.app/

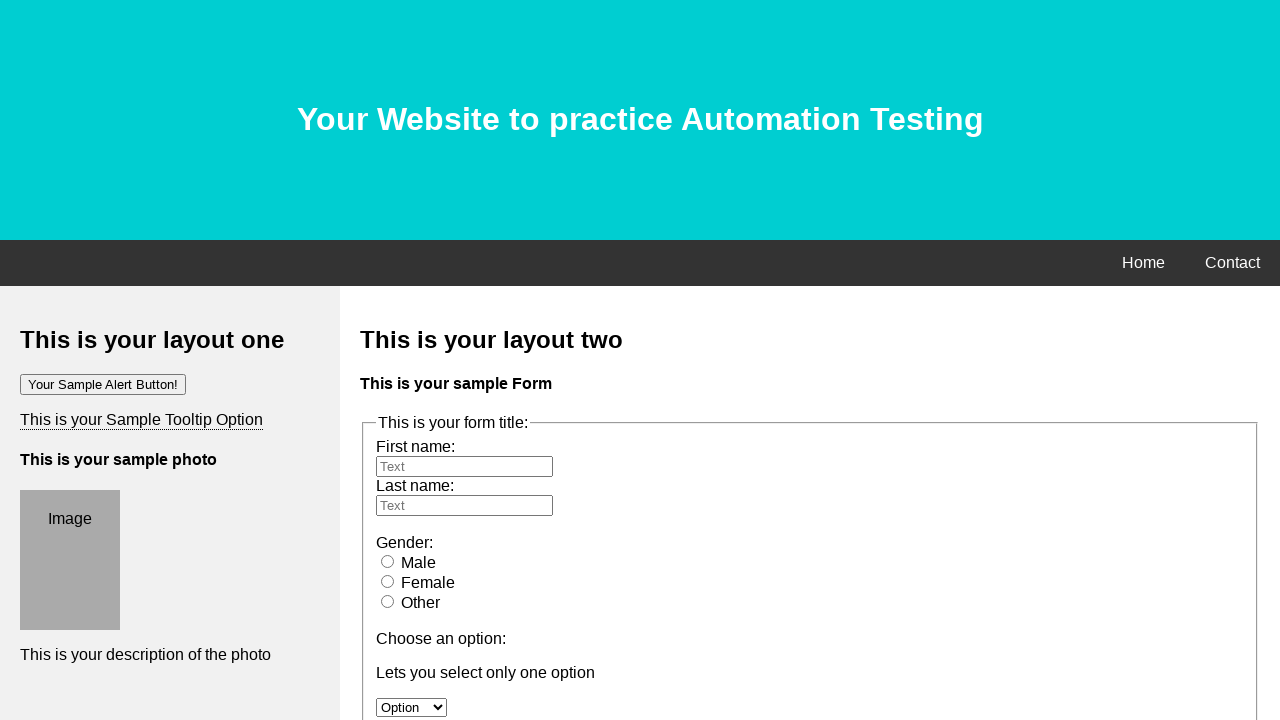

Scrolled login button into view
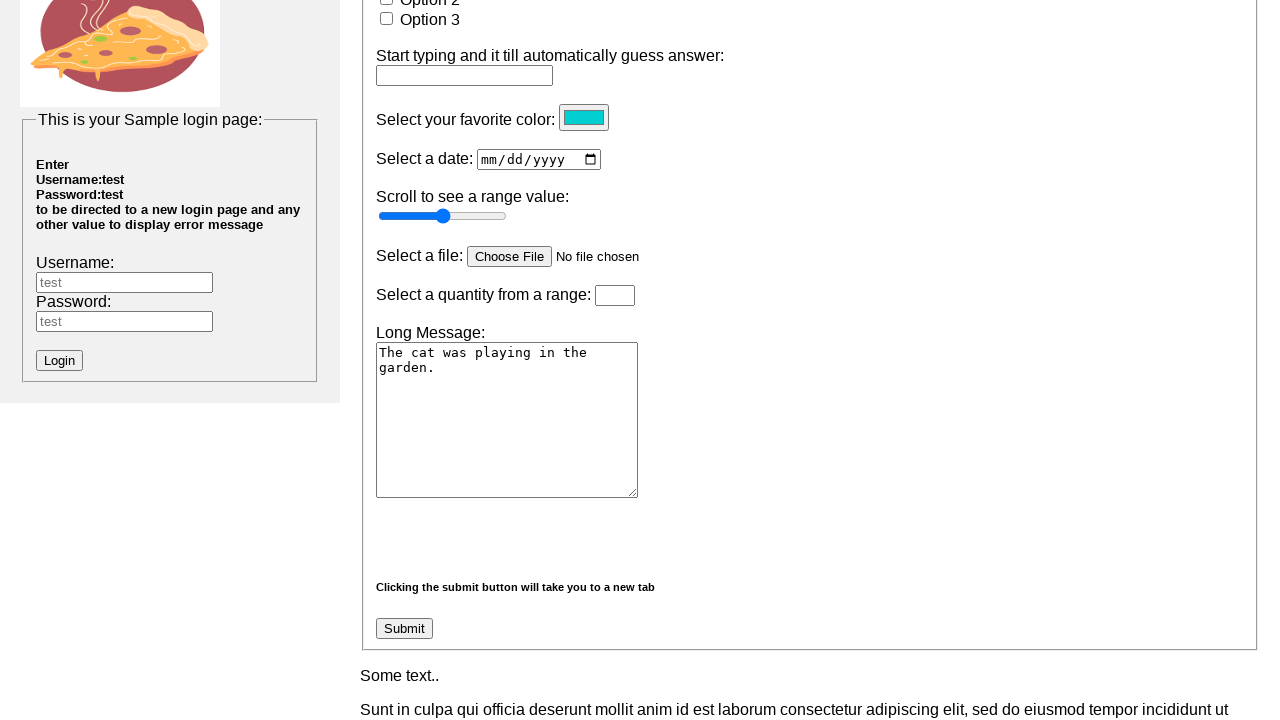

Scrolled up by 890 pixels
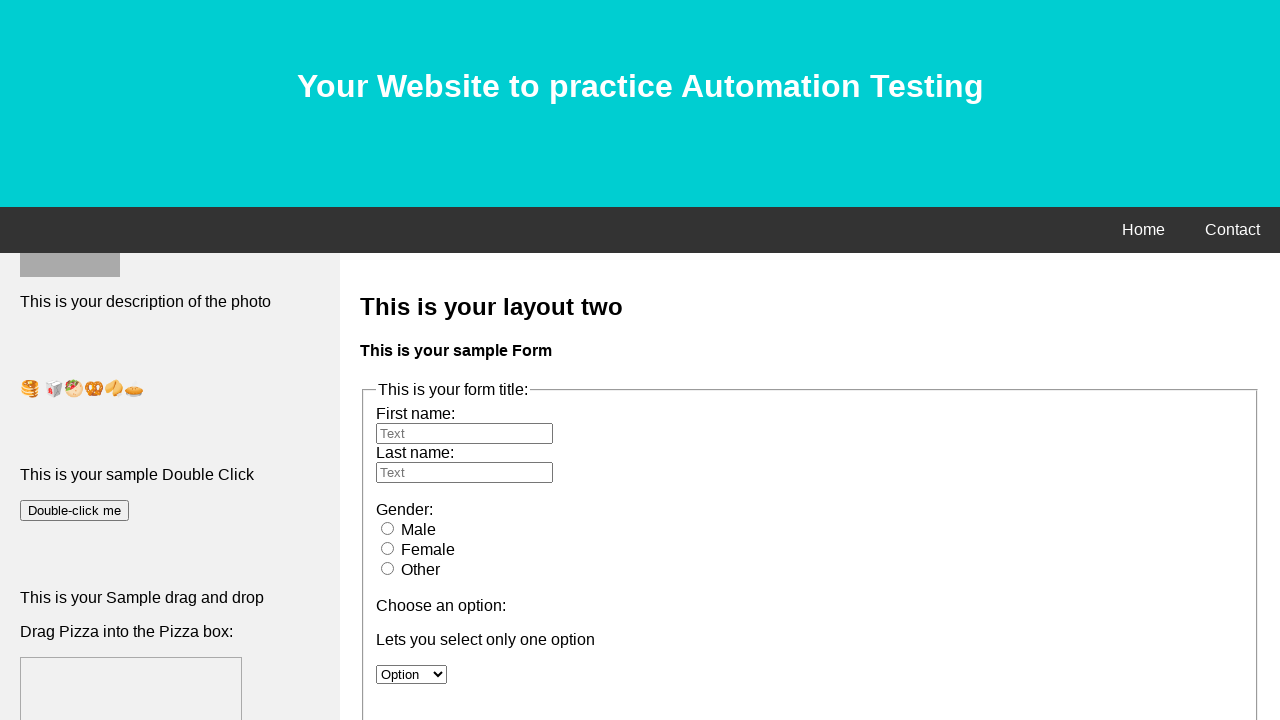

Clicked button to trigger alert at (103, 351) on xpath=//button[@onclick='alertfunction()']
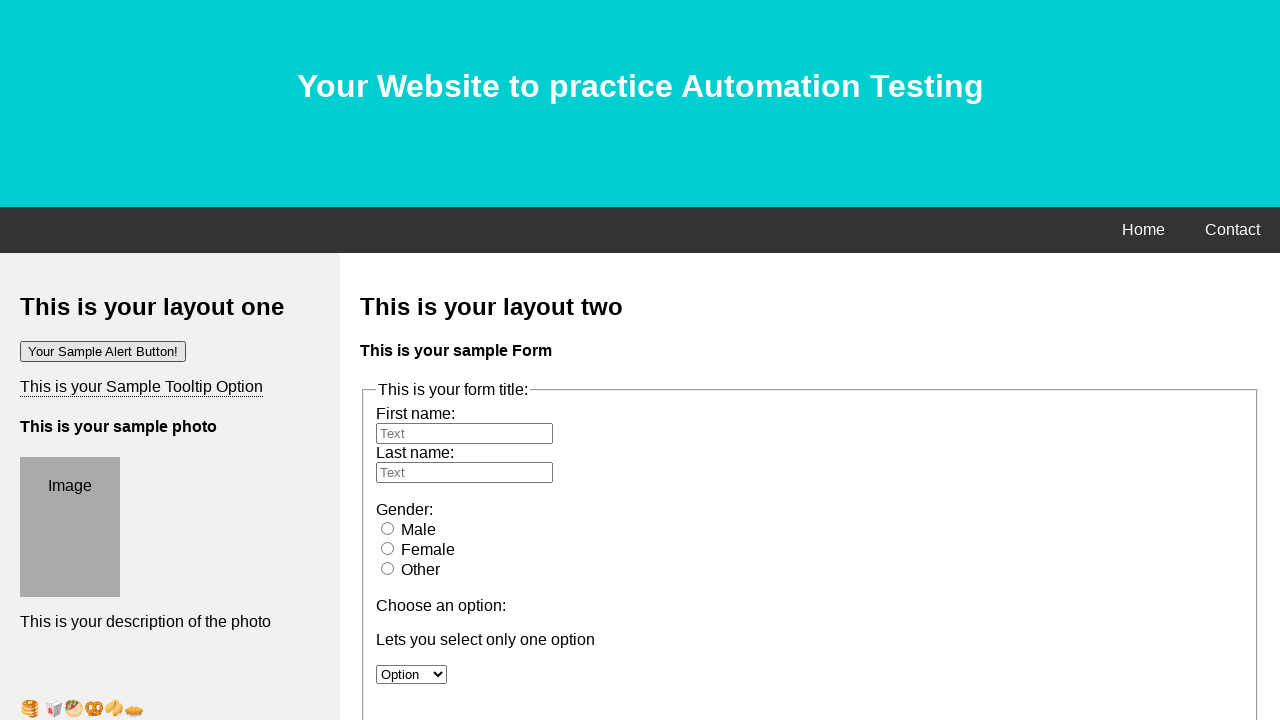

Alert handler registered and accepted
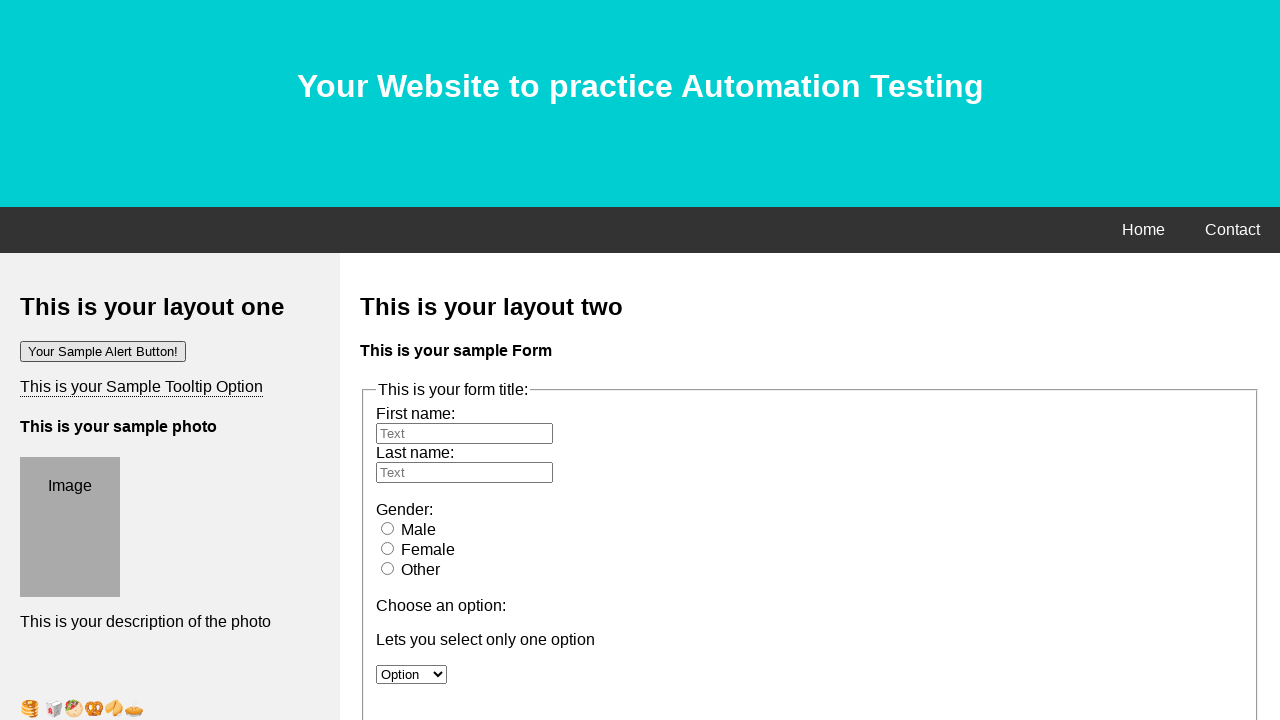

Hovered over tooltip element at (142, 387) on xpath=//div[@class='tooltip']
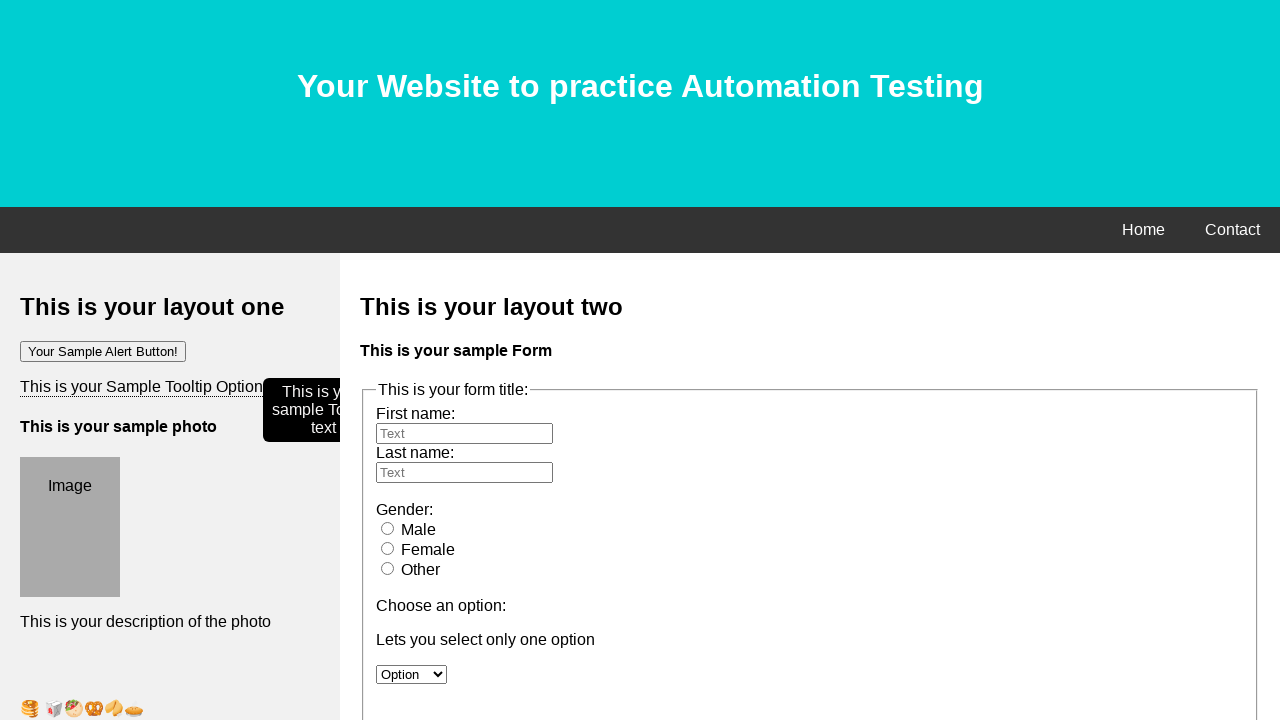

Double-clicked button to trigger function at (74, 361) on xpath=//button[@ondblclick='myFunction()']
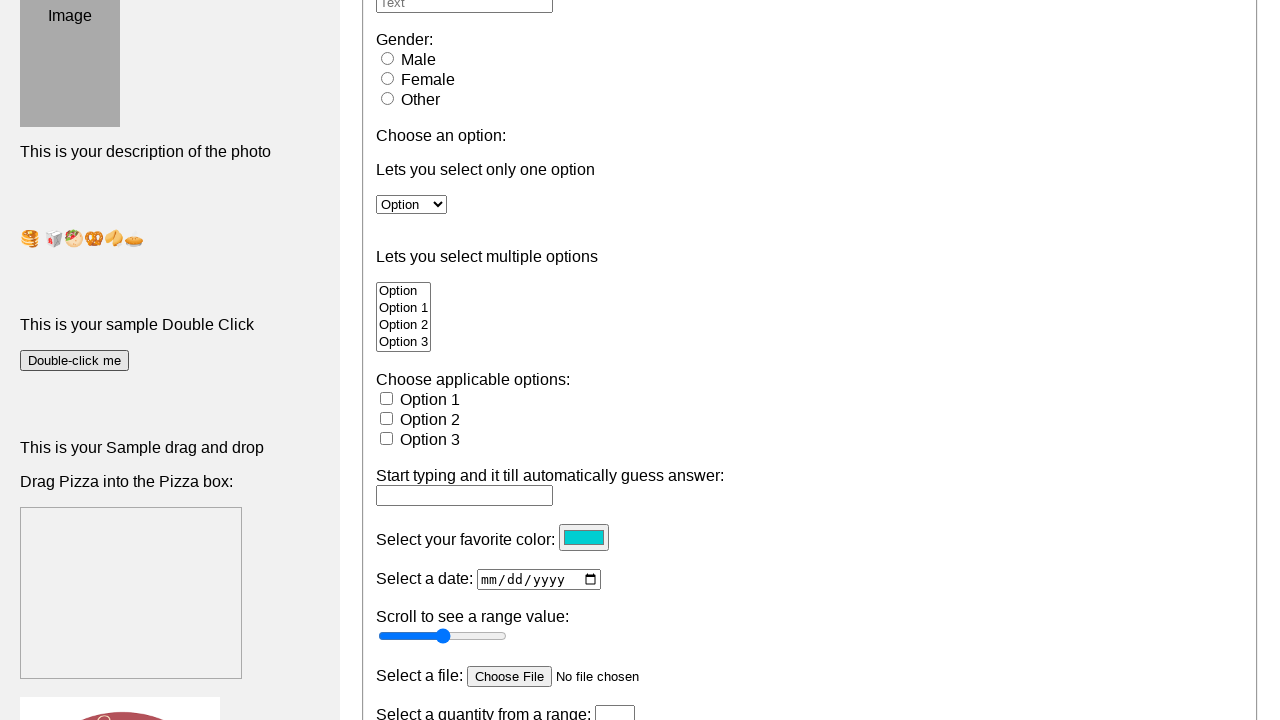

Filled username field with 'test' on //input[@type='text'][@id='uname']
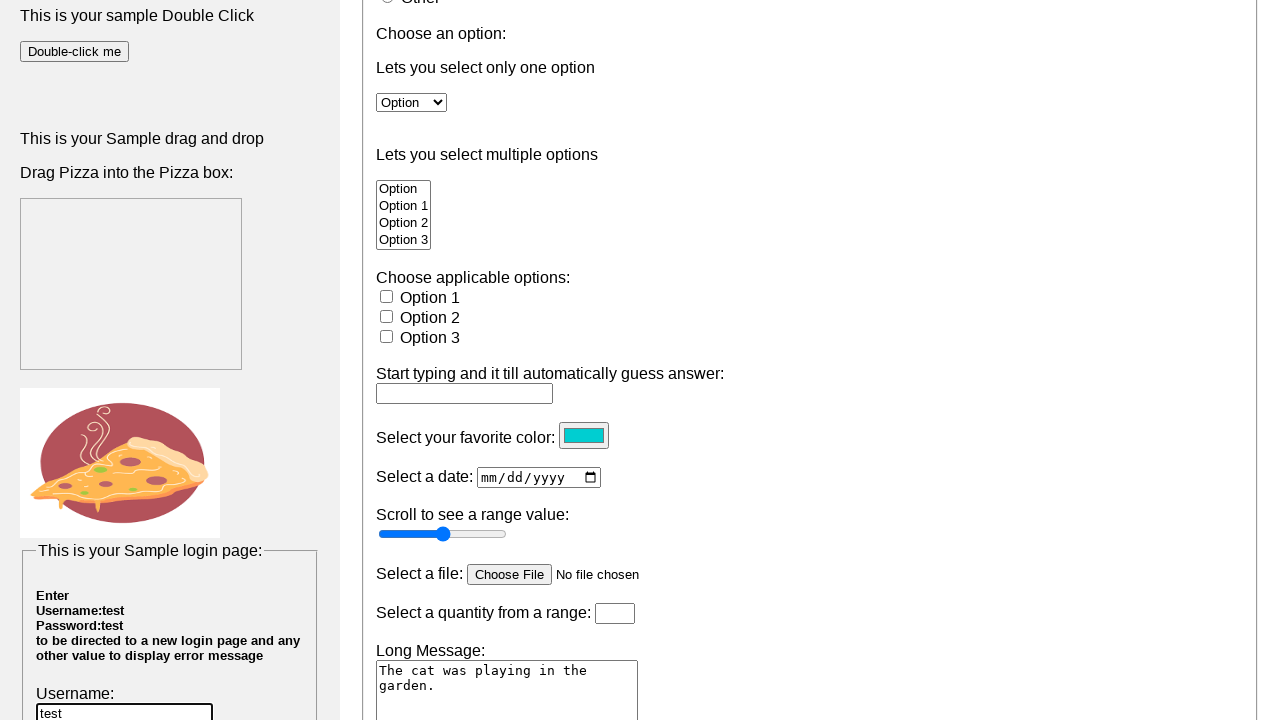

Filled password field with 'test' on //input[@type='text'][@id='pwd']
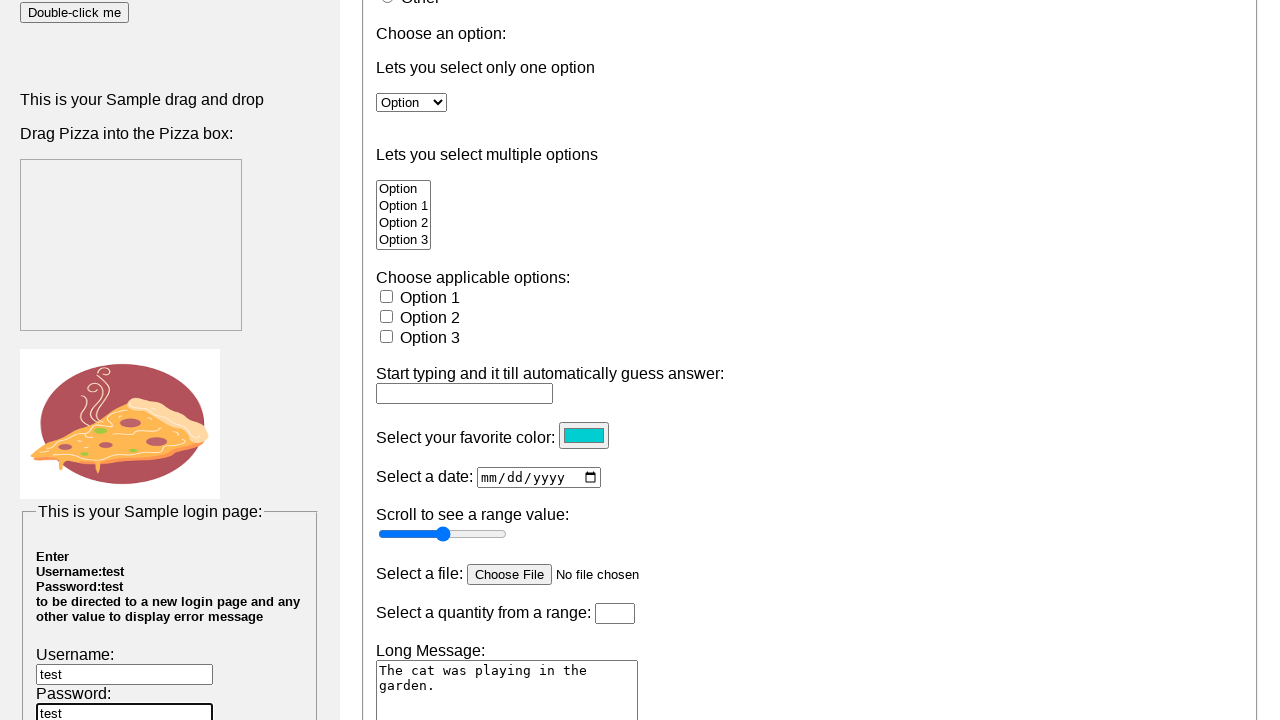

Clicked login button to submit form at (60, 679) on xpath=//input[@type='submit']
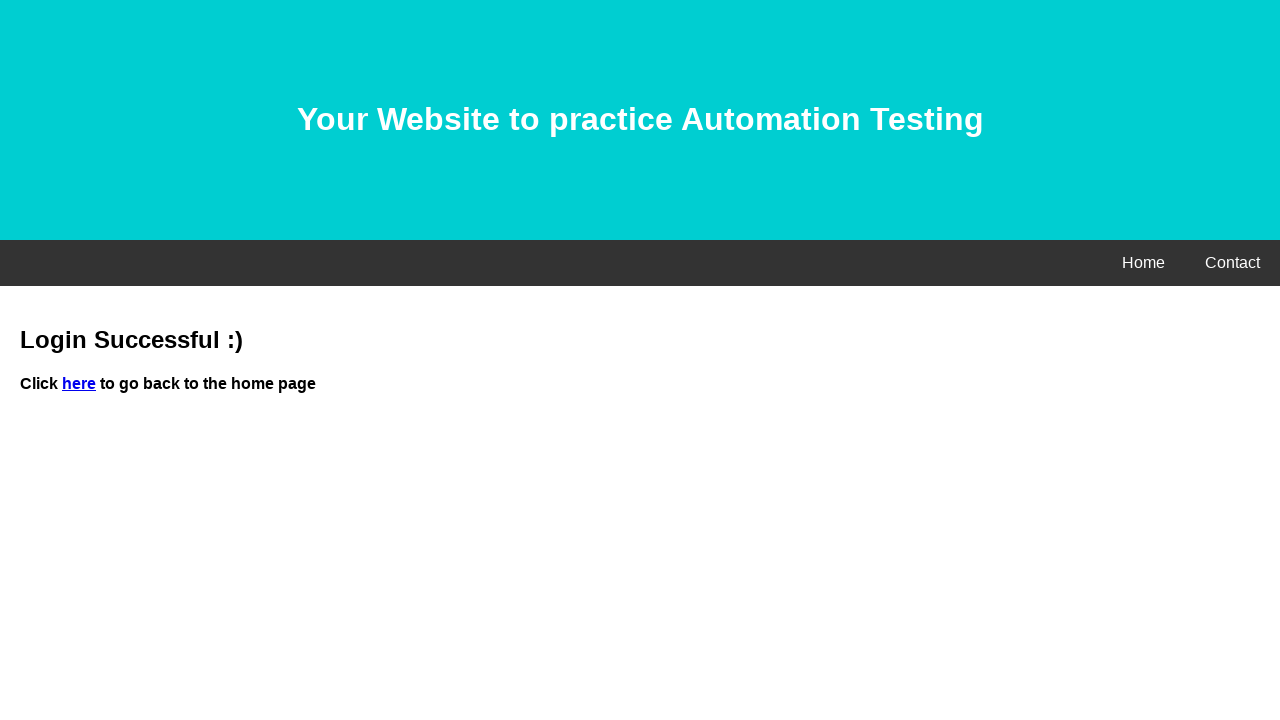

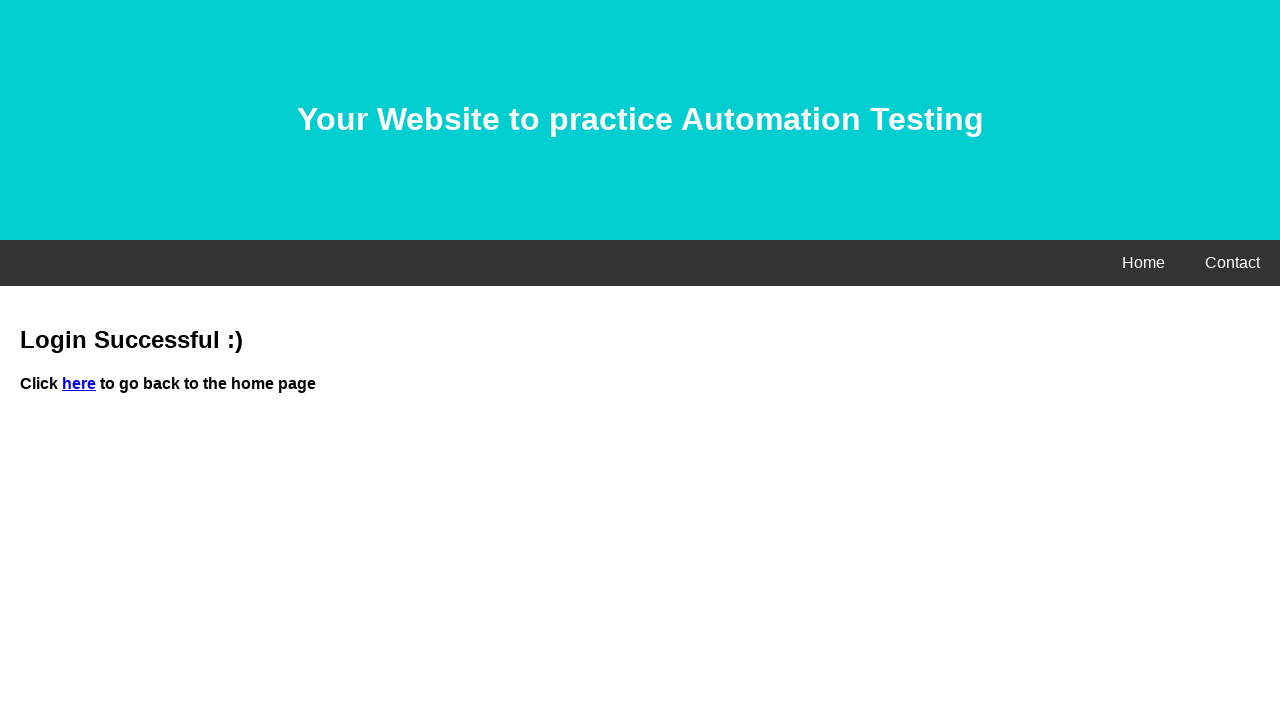